Verifies that a box element exists on the About page

Starting URL: https://courseofautomationtesting.wordpress.com/about/

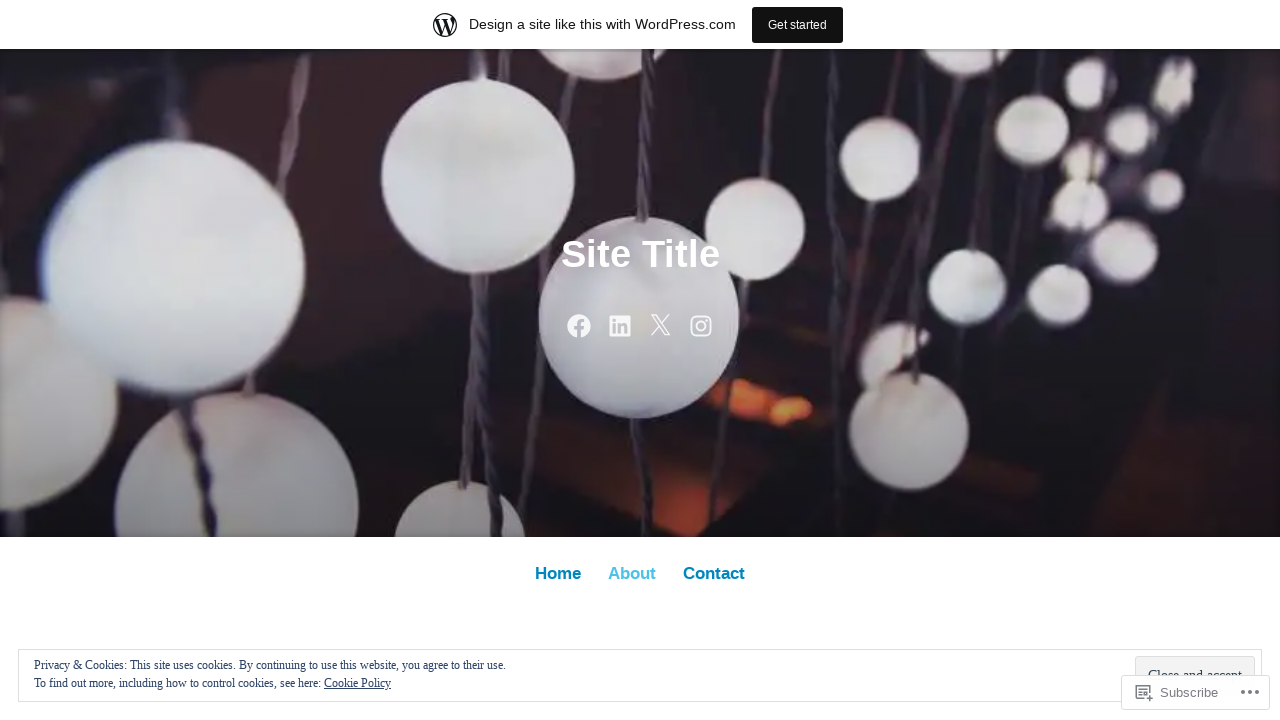

Navigated to About page
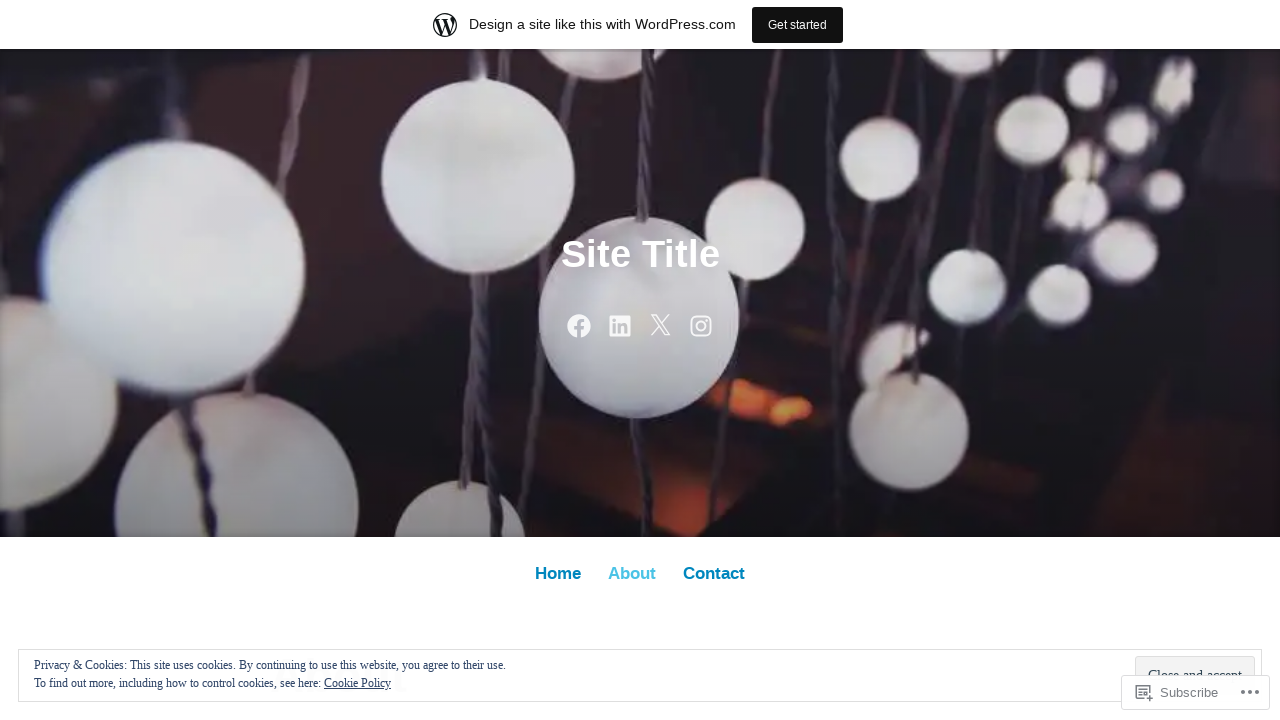

Located box element on page
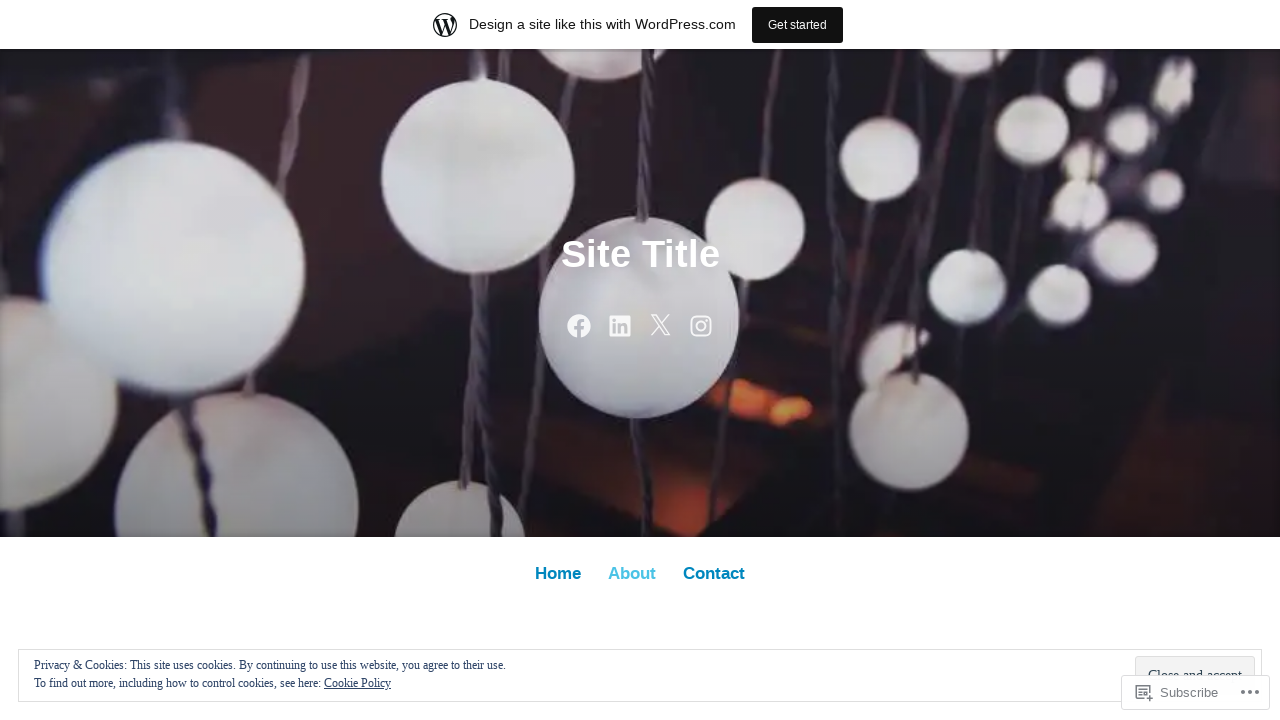

Box element is ready and loaded
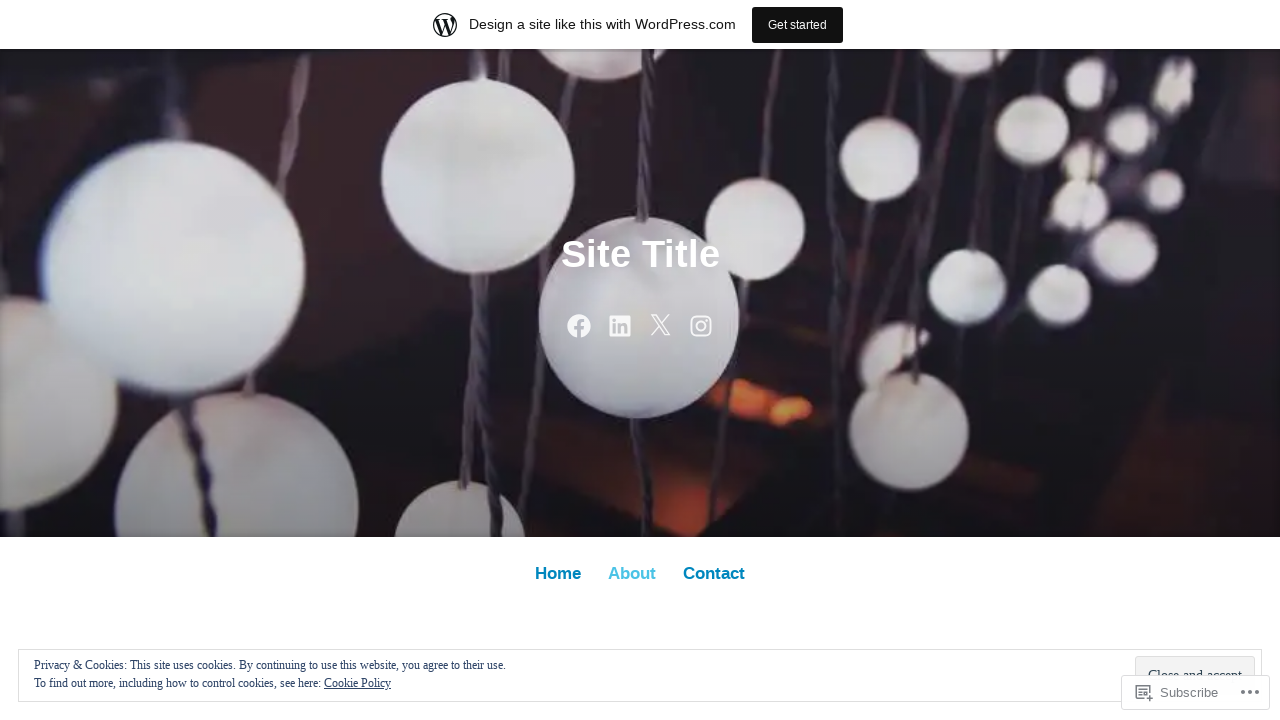

Verified that box element is visible on the About page
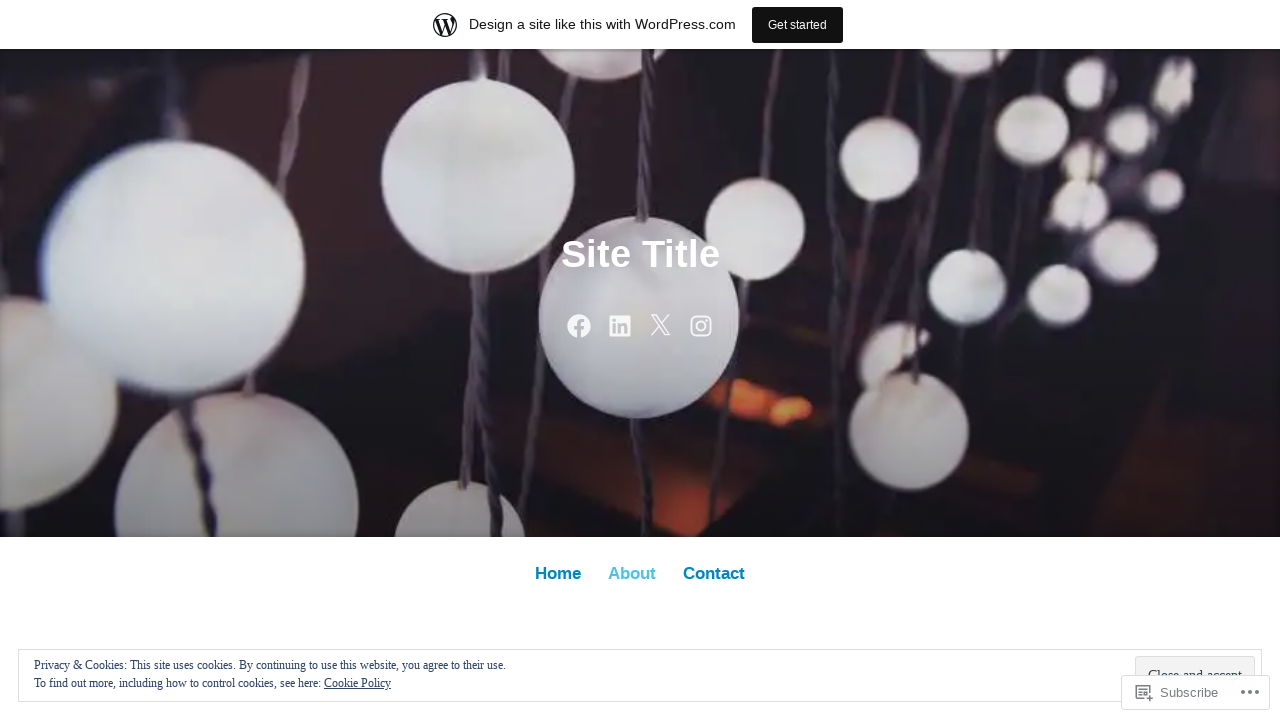

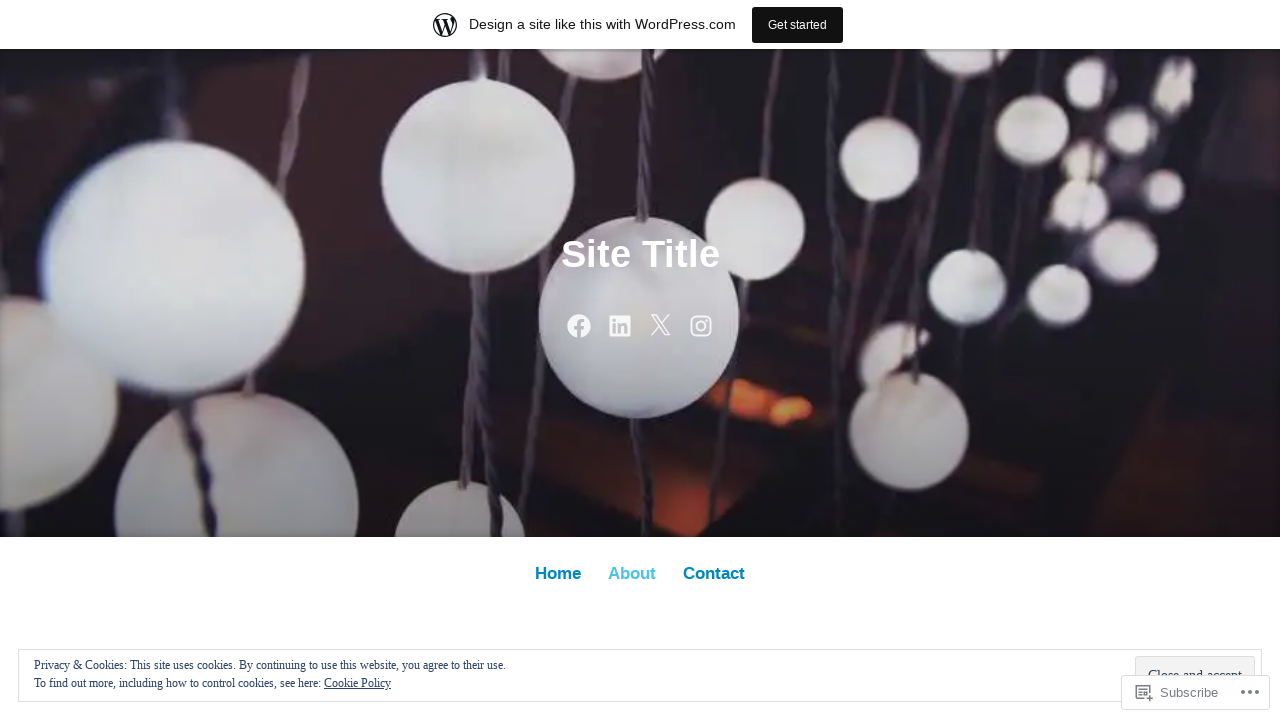